Tests double-click functionality by switching to an iframe, double-clicking on text, and verifying the style attribute changes to include red color

Starting URL: https://www.w3schools.com/tags/tryit.asp?filename=tryhtml5_ev_ondblclick2

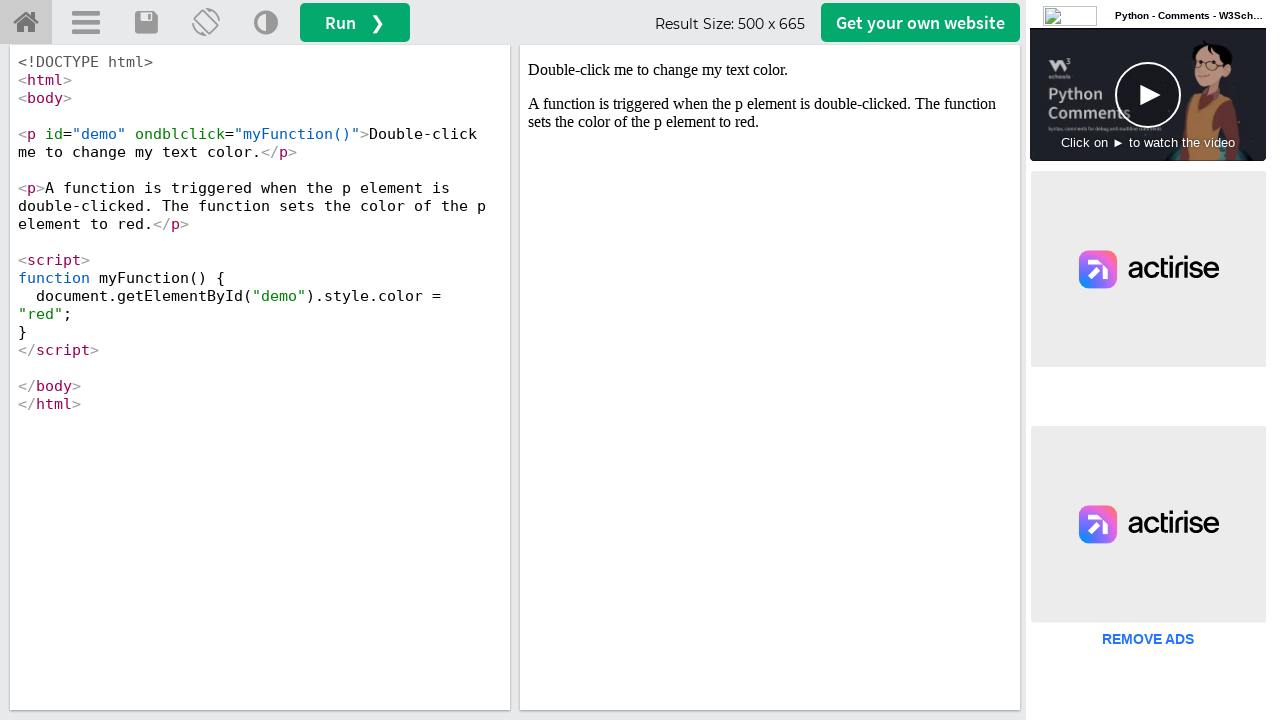

Located iframe with ID 'iframeResult'
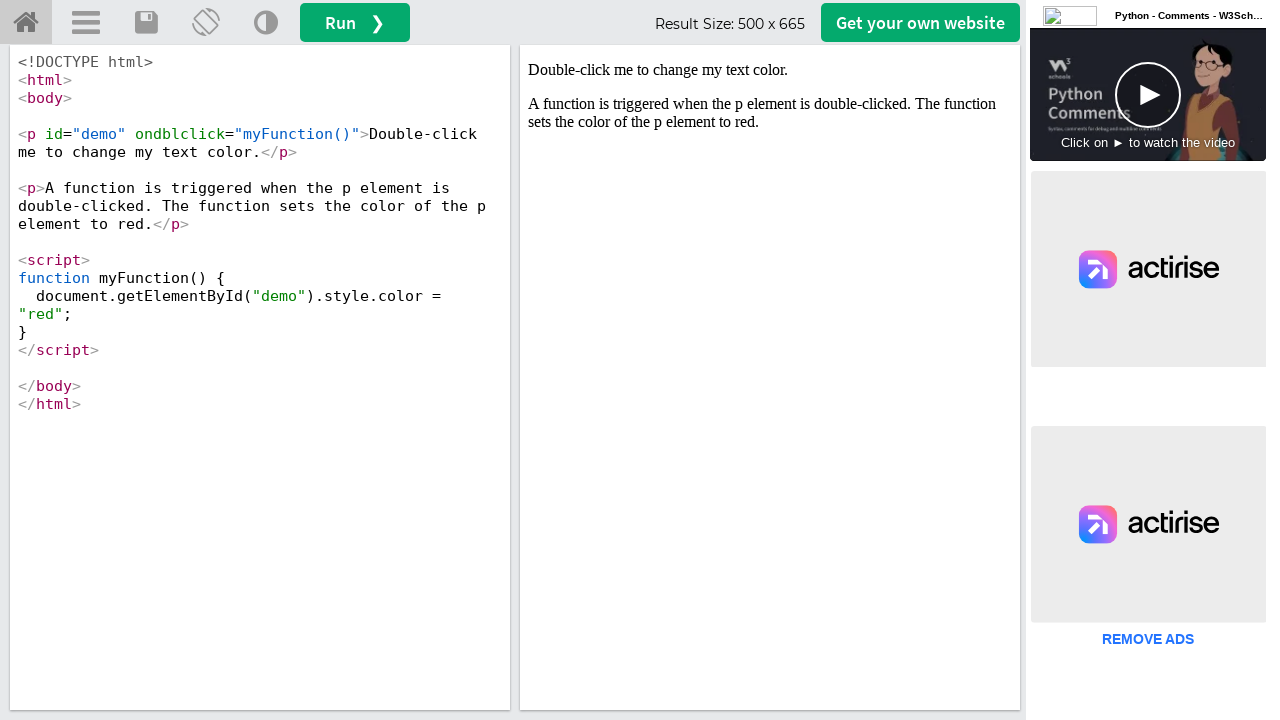

Located text element with ID 'demo' inside iframe
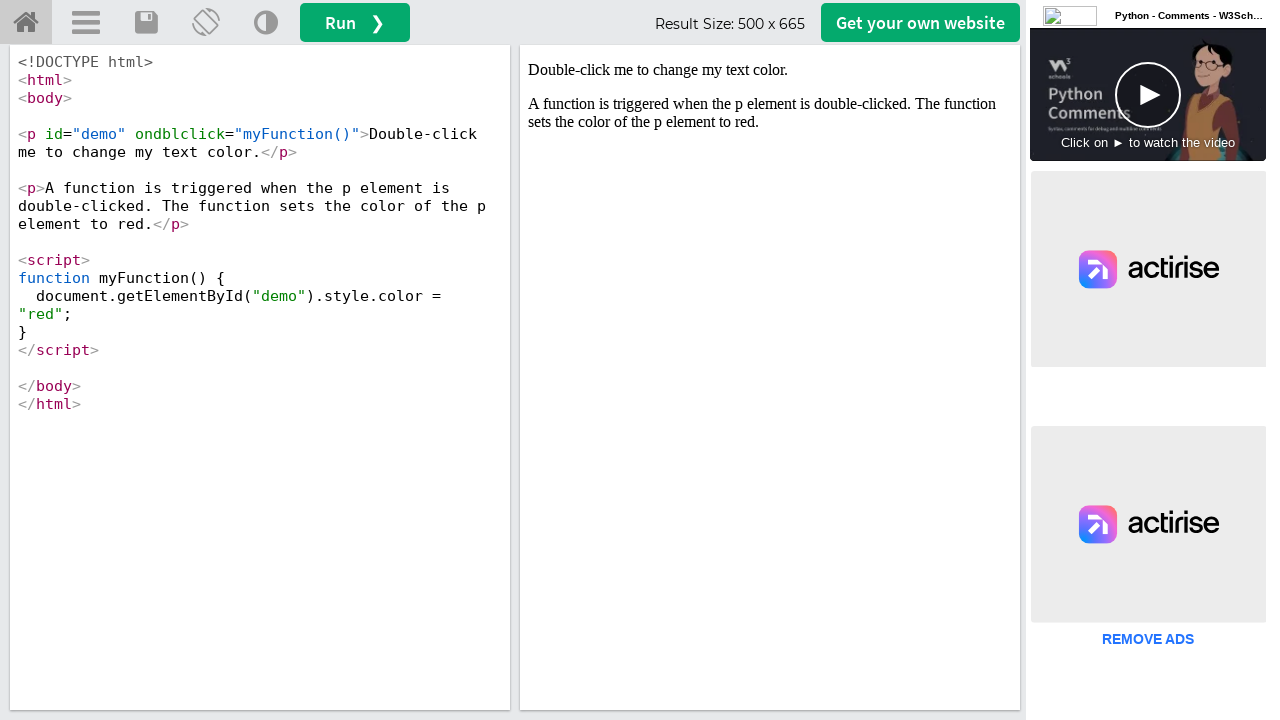

Double-clicked on text element to trigger style change at (770, 70) on #iframeResult >> internal:control=enter-frame >> #demo
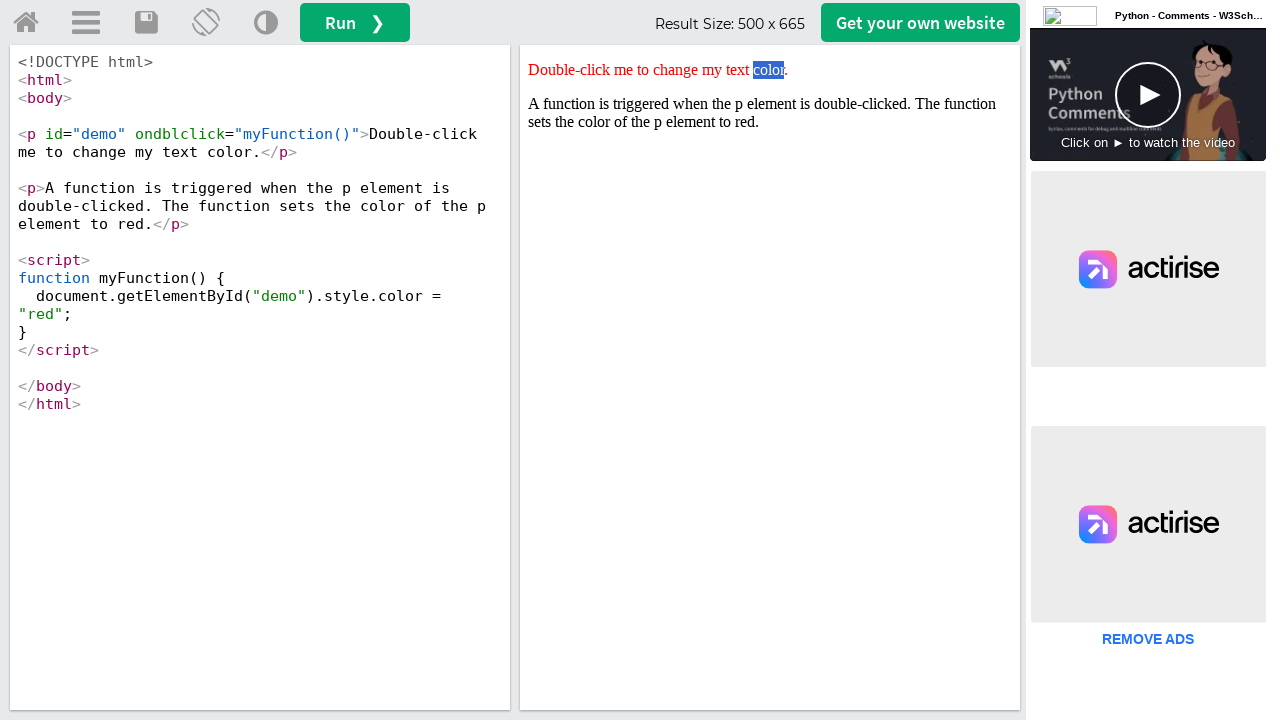

Retrieved style attribute from text element
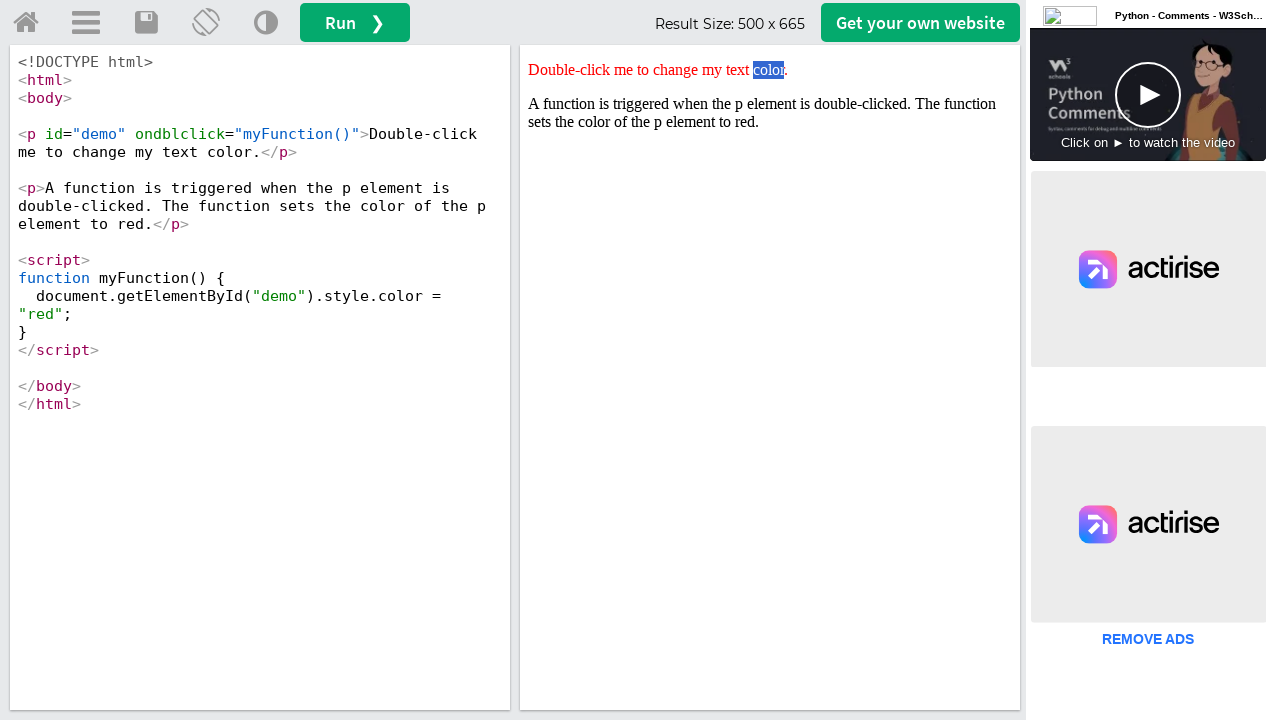

Verified that style attribute contains 'red': color: red;
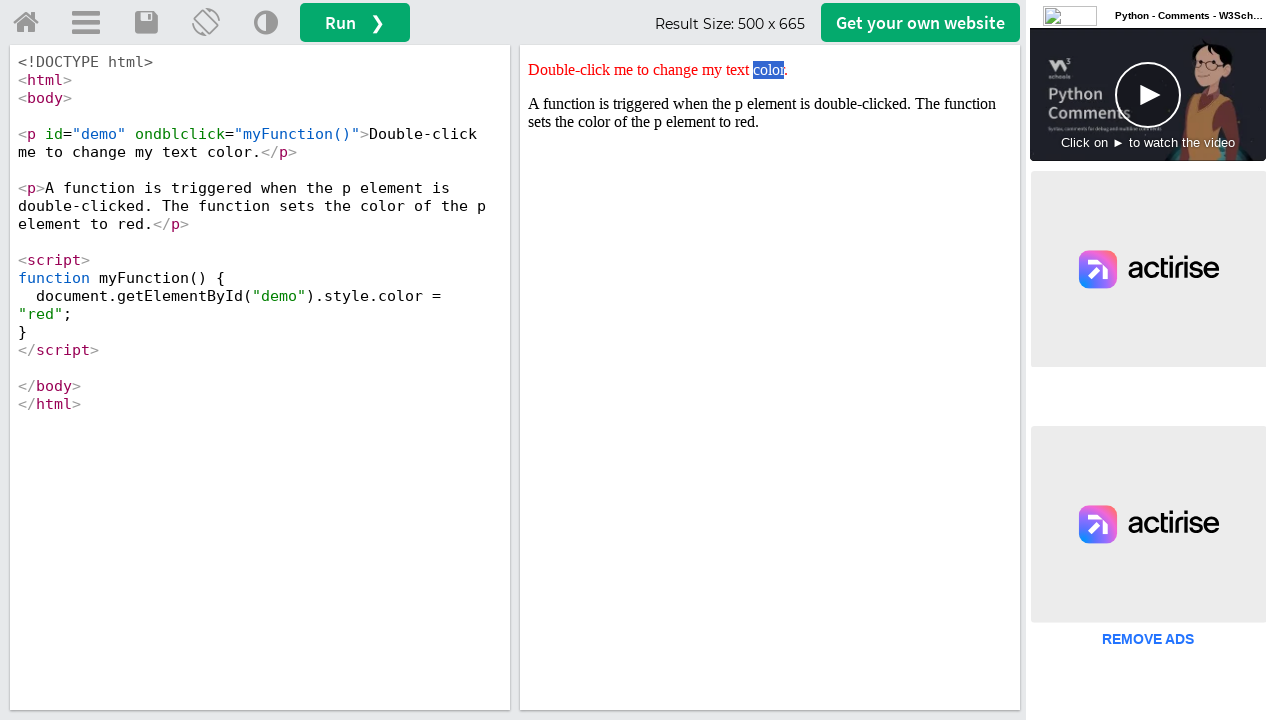

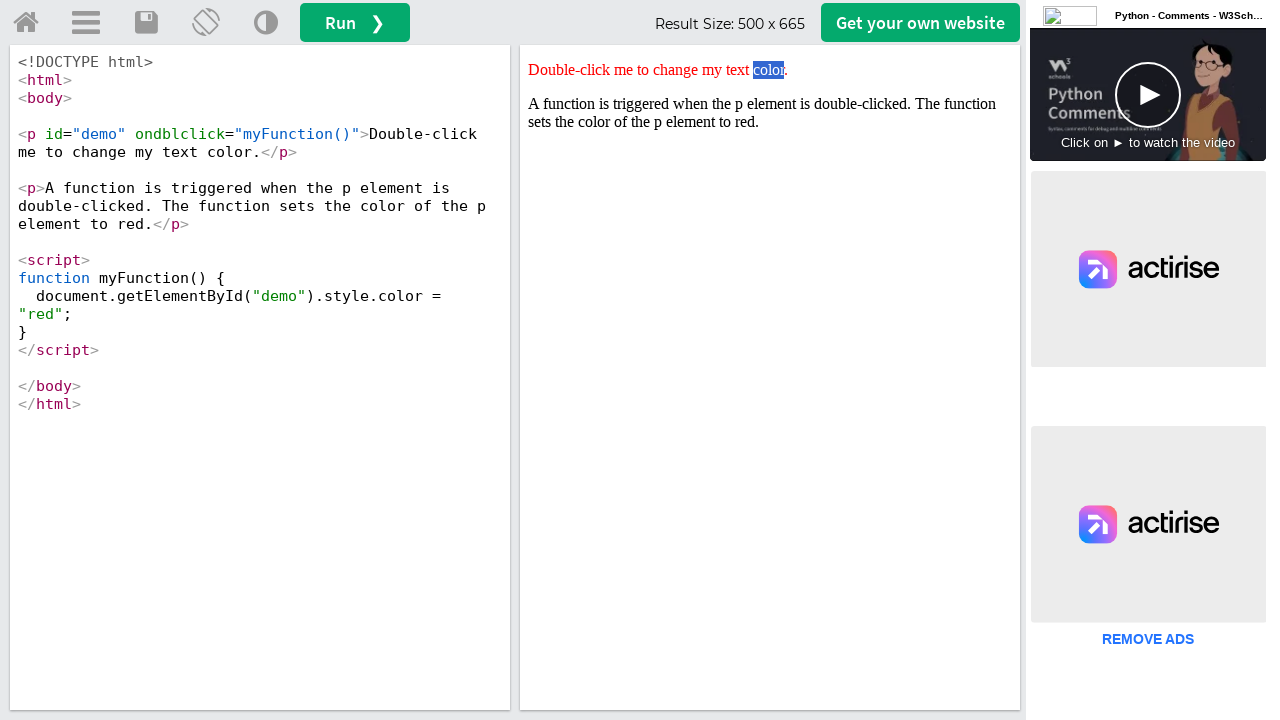